Tests search functionality by filling the search field with different person names in a parameterized test pattern

Starting URL: http://zero.webappsecurity.com/index.html

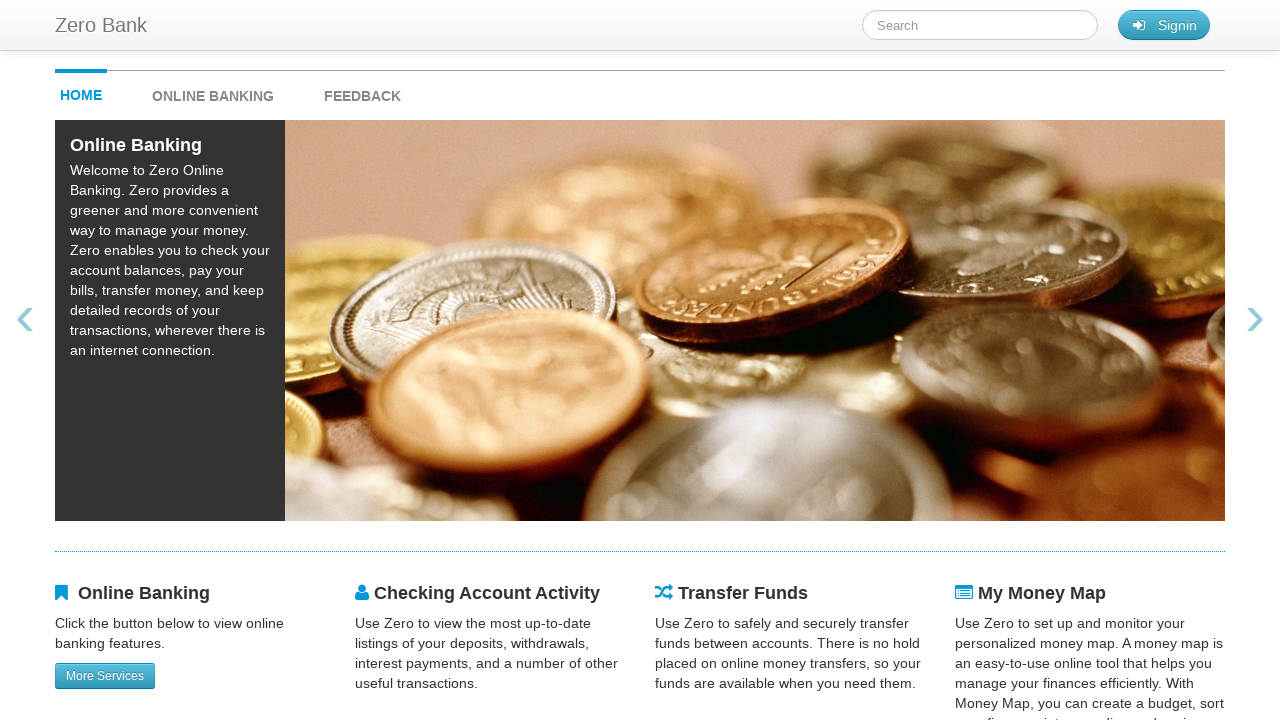

Navigated to index.html for test: Running test for Mike
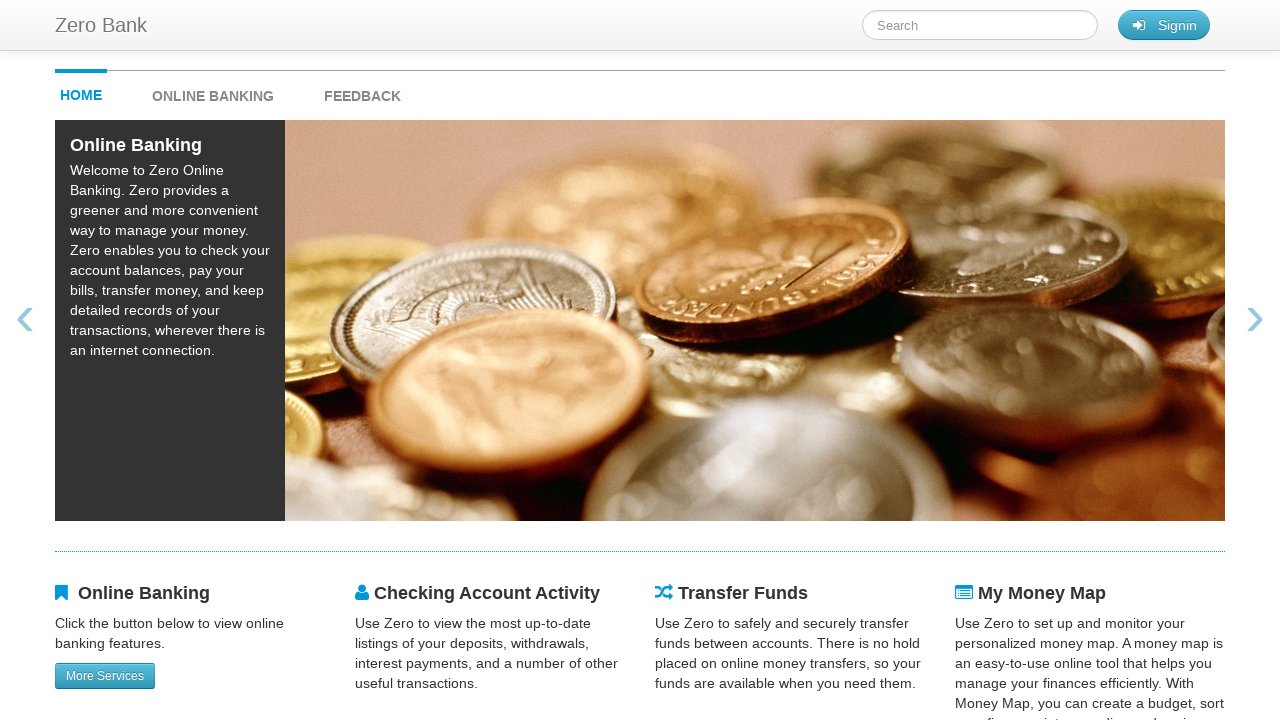

Filled search field with person name: Mike on #searchTerm
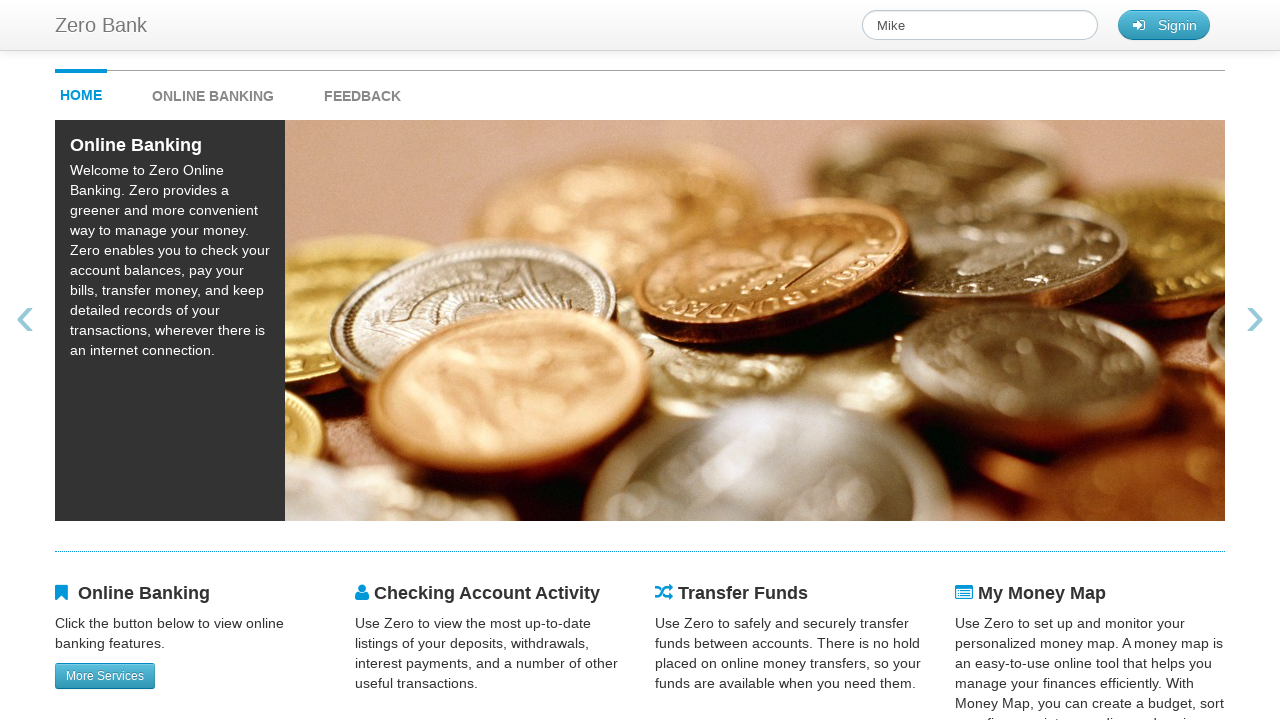

Navigated to index.html for test: Running test for Judy
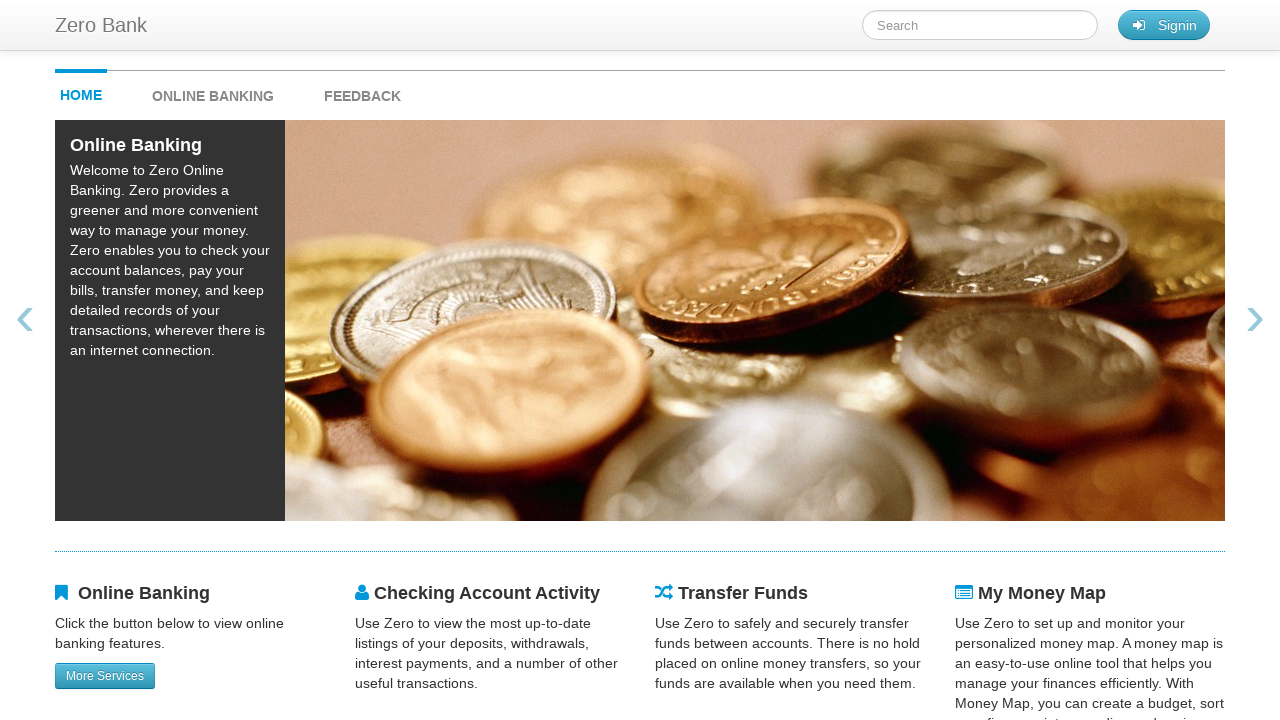

Filled search field with person name: Judy on #searchTerm
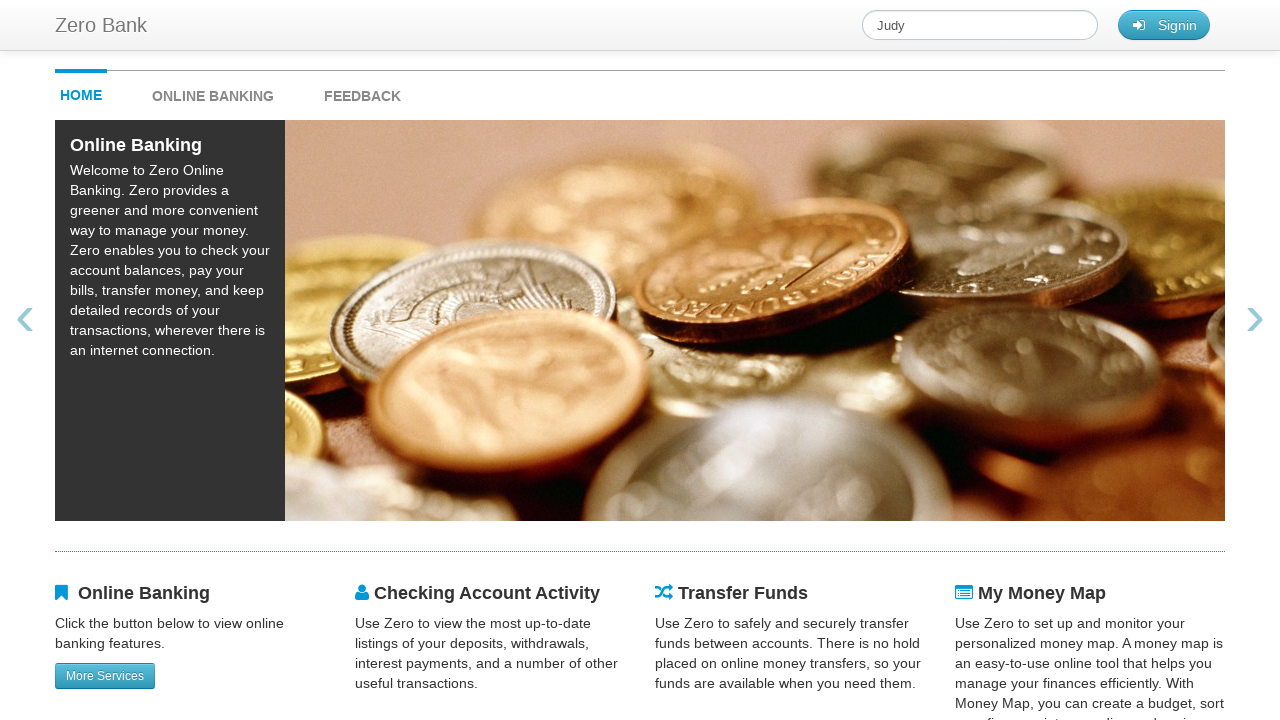

Navigated to index.html for test: Running test for Peter
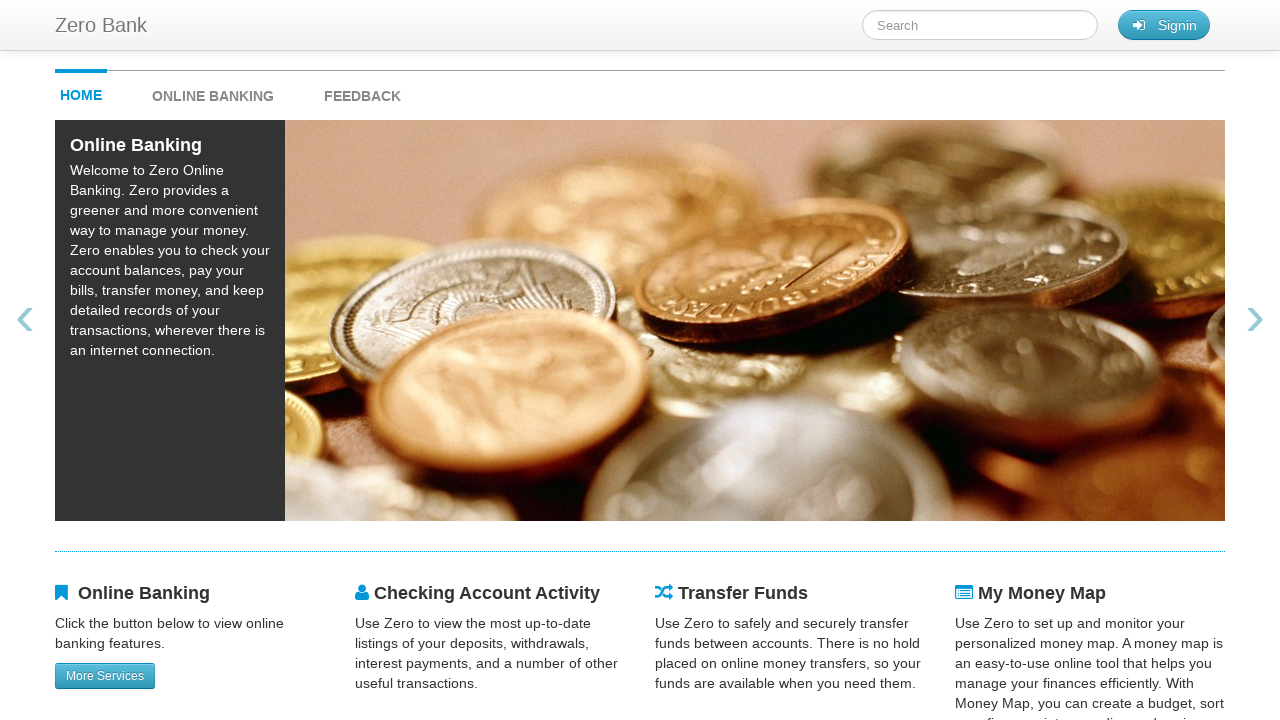

Filled search field with person name: Peter on #searchTerm
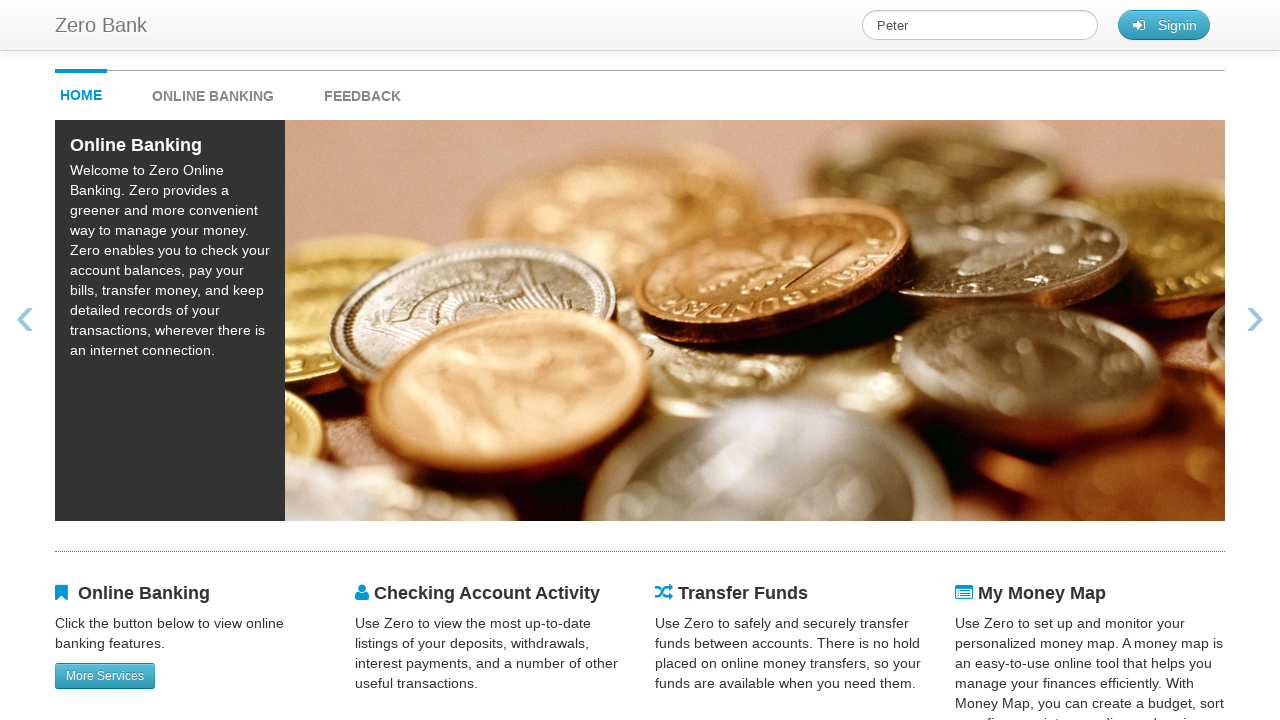

Navigated to index.html for test: Running test for Elon
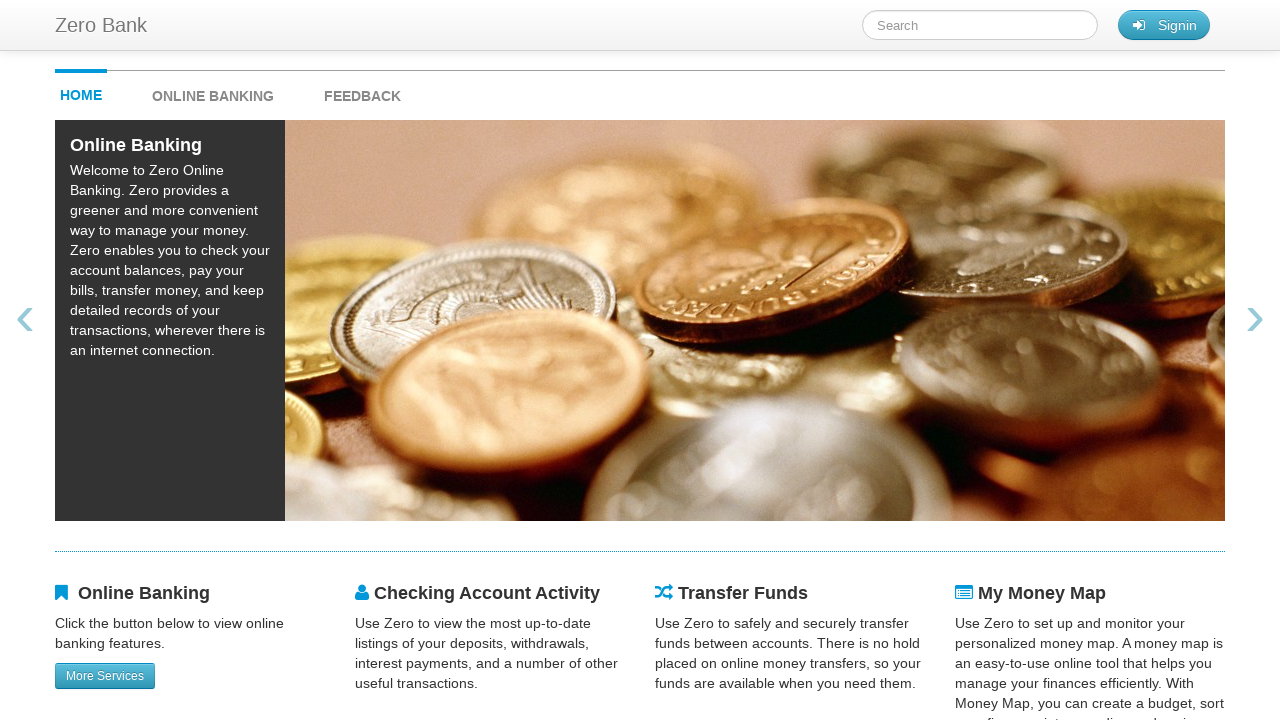

Filled search field with person name: Elon on #searchTerm
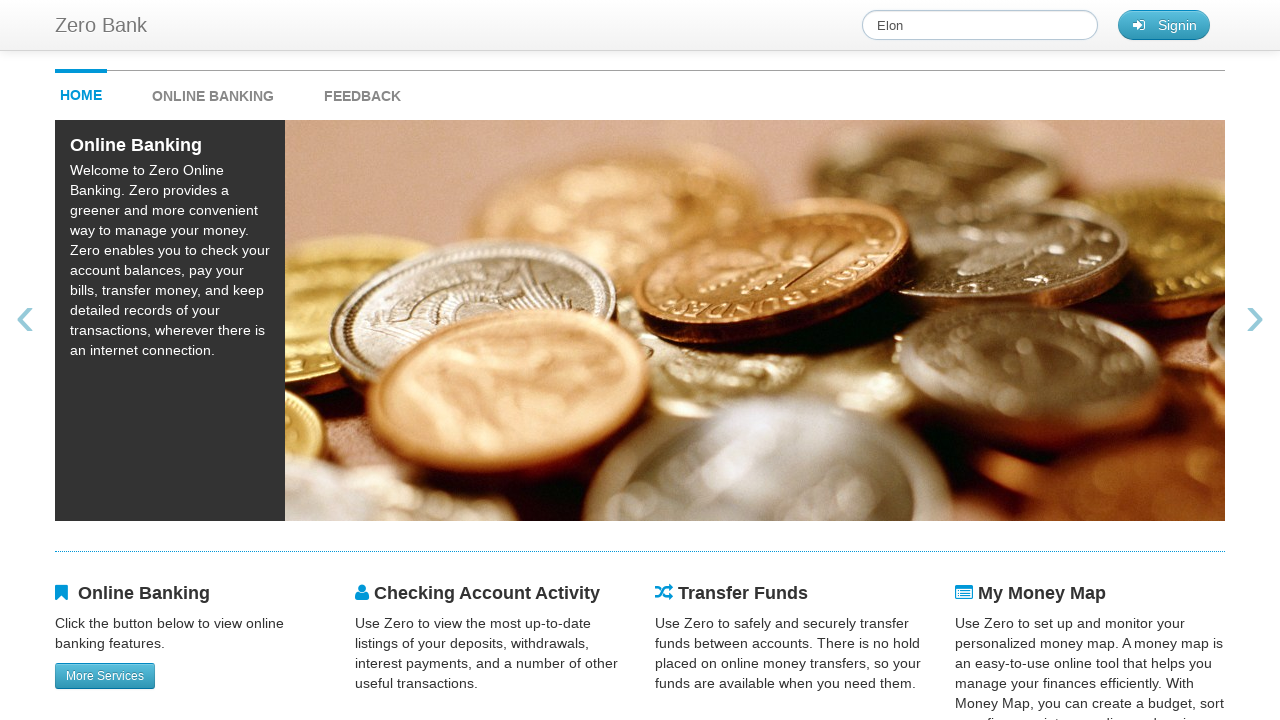

Navigated to index.html for test: Running test for Alice
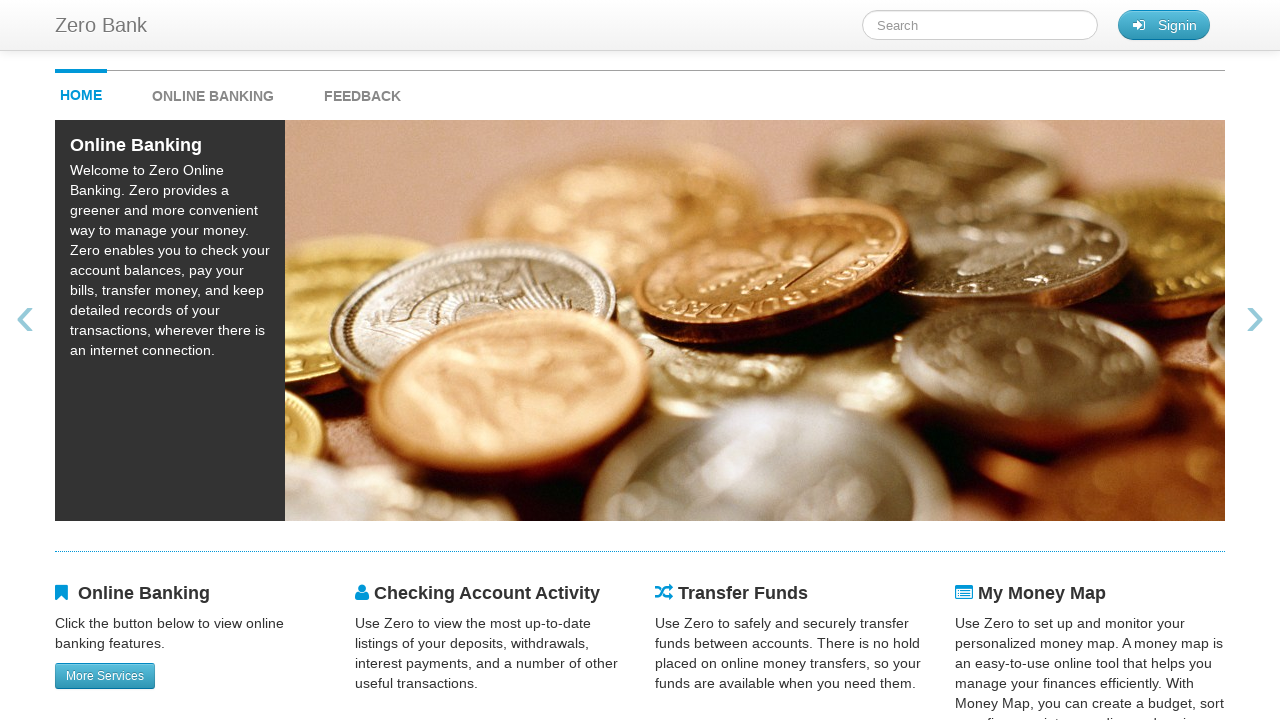

Filled search field with person name: Alice on #searchTerm
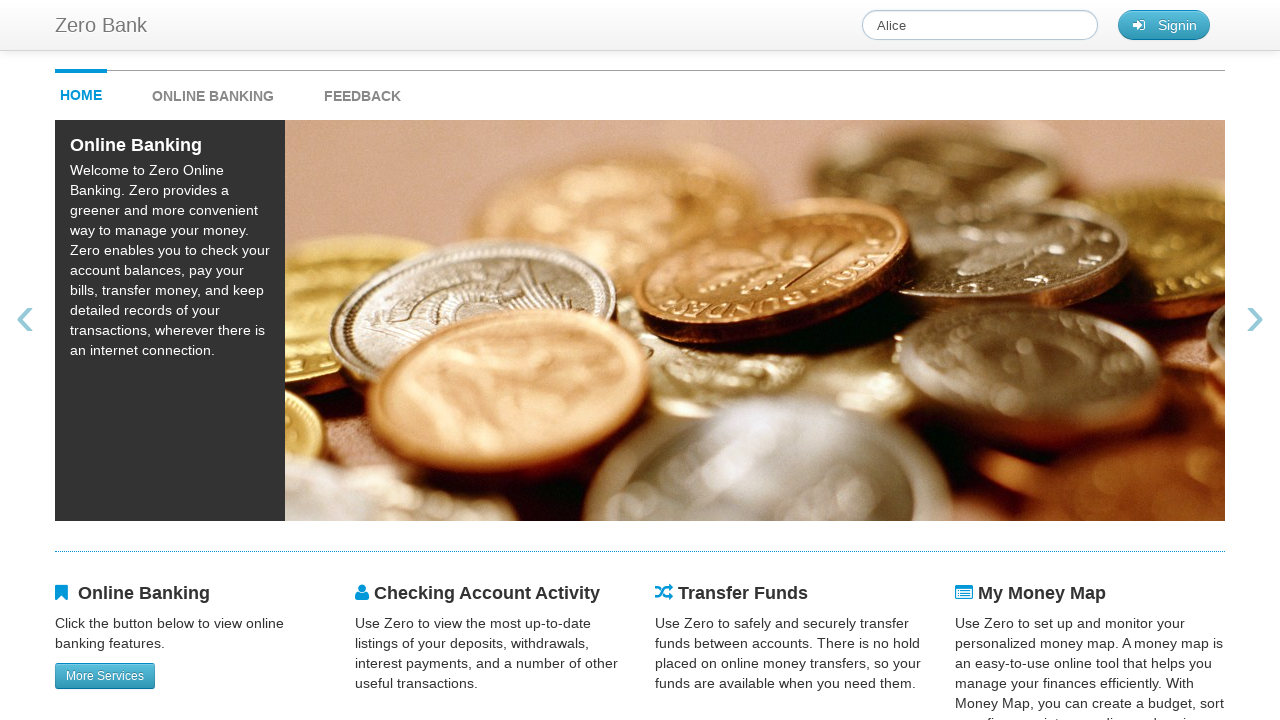

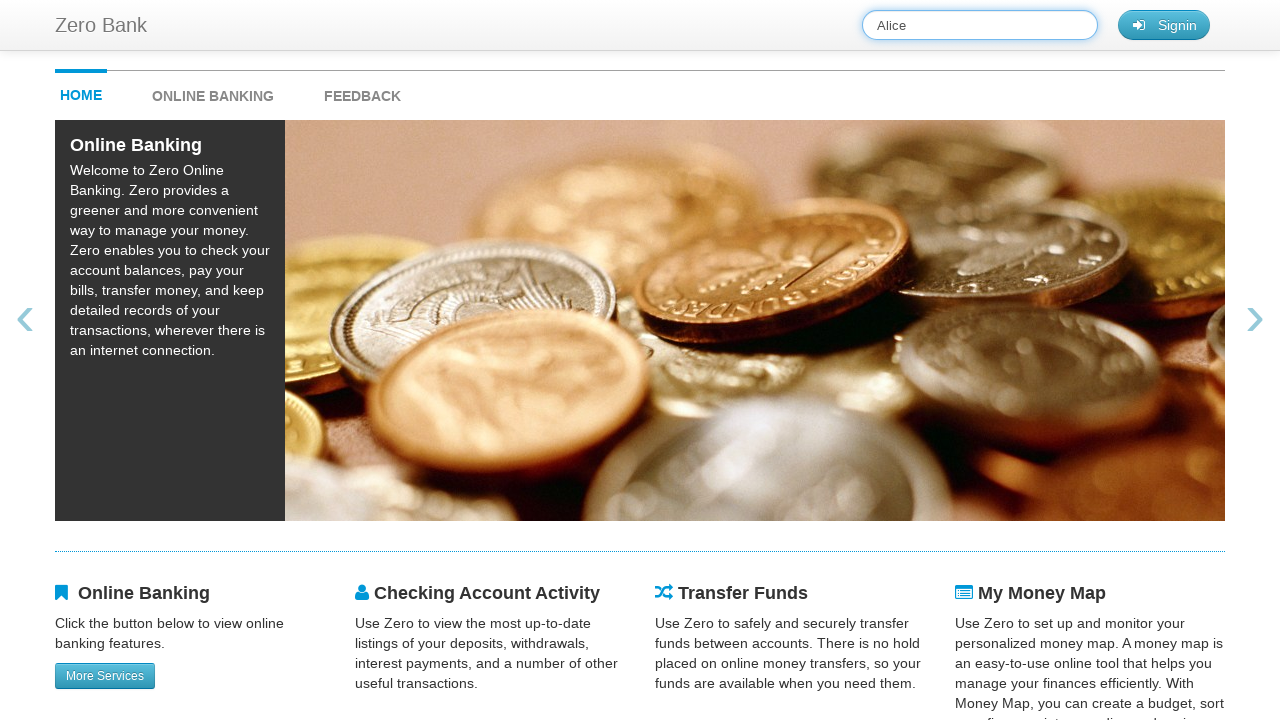